Navigates to Cornerstone OnDemand contact form and fills in the first name field

Starting URL: https://www.cornerstoneondemand.com/contact-us/

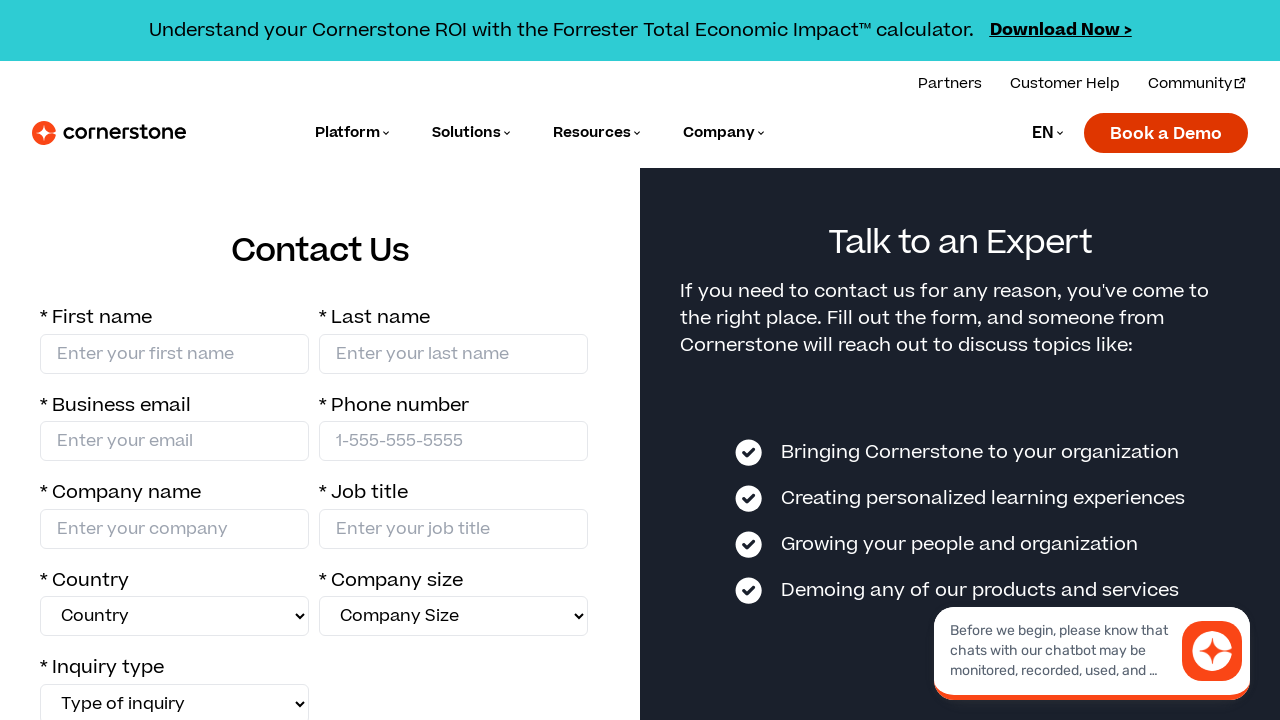

Navigated to Cornerstone OnDemand contact form page
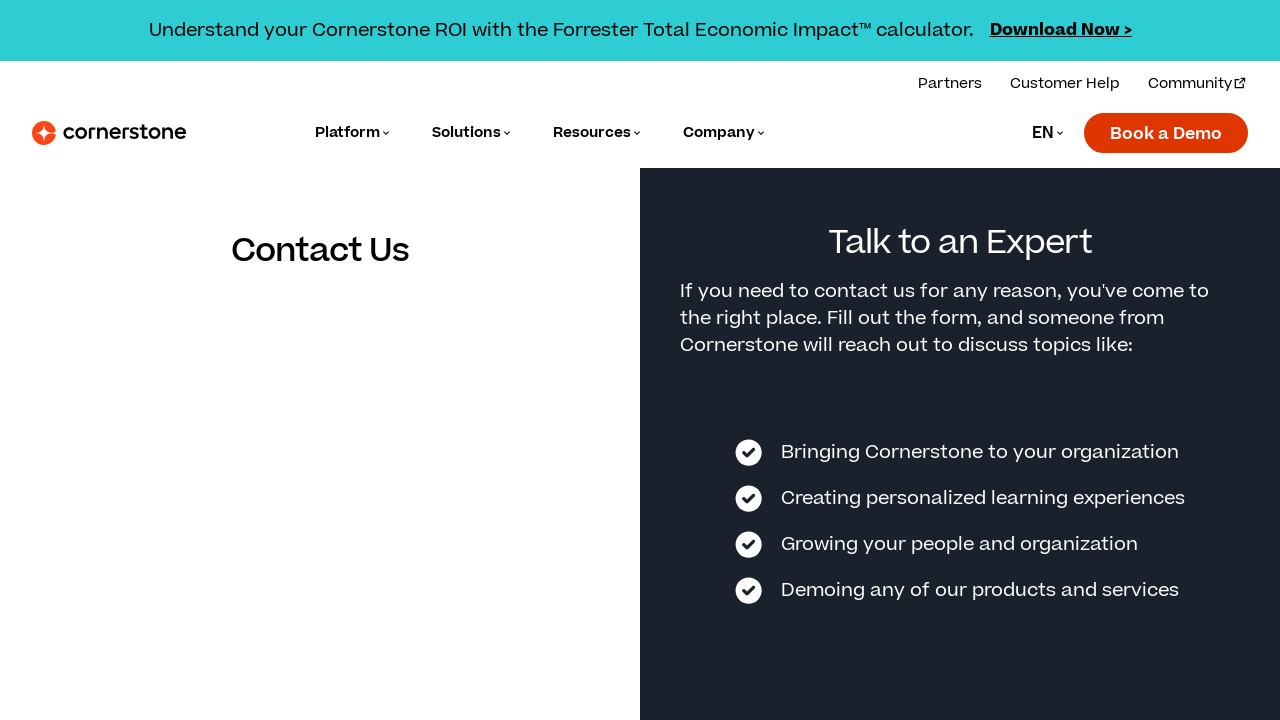

Filled first name field with 'atul' on input[placeholder='Enter your first name']
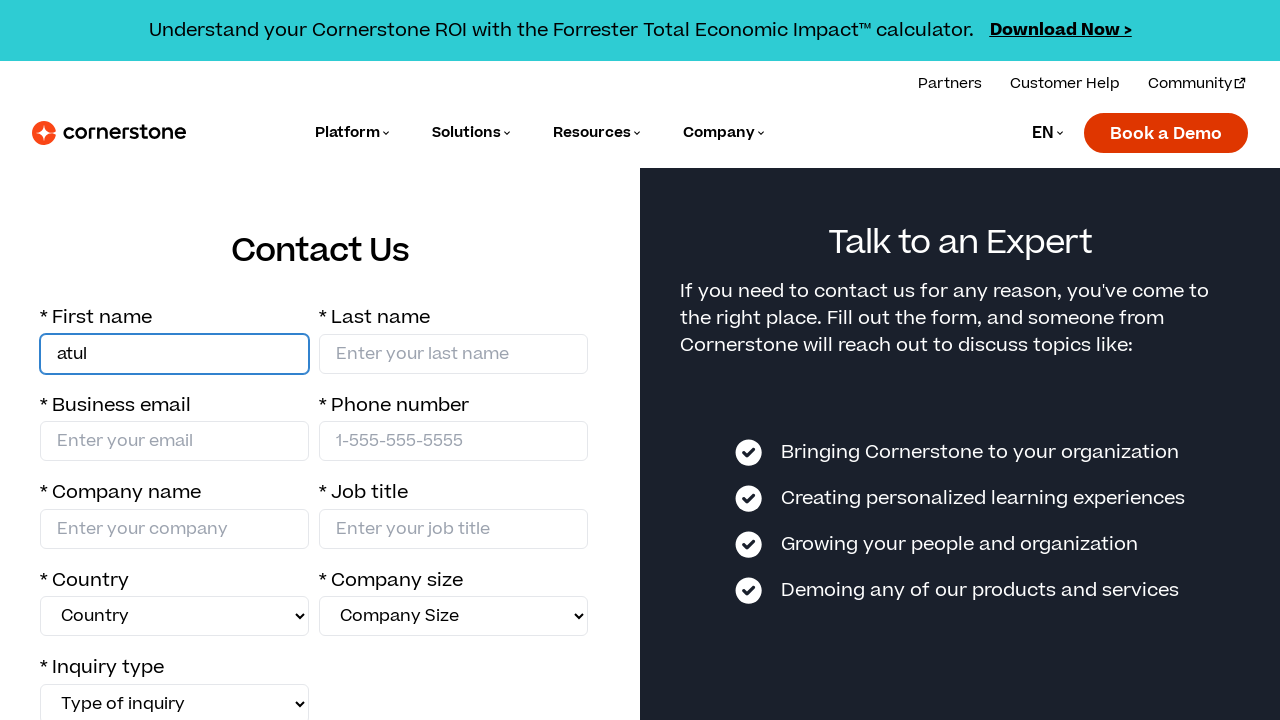

Last name field became visible
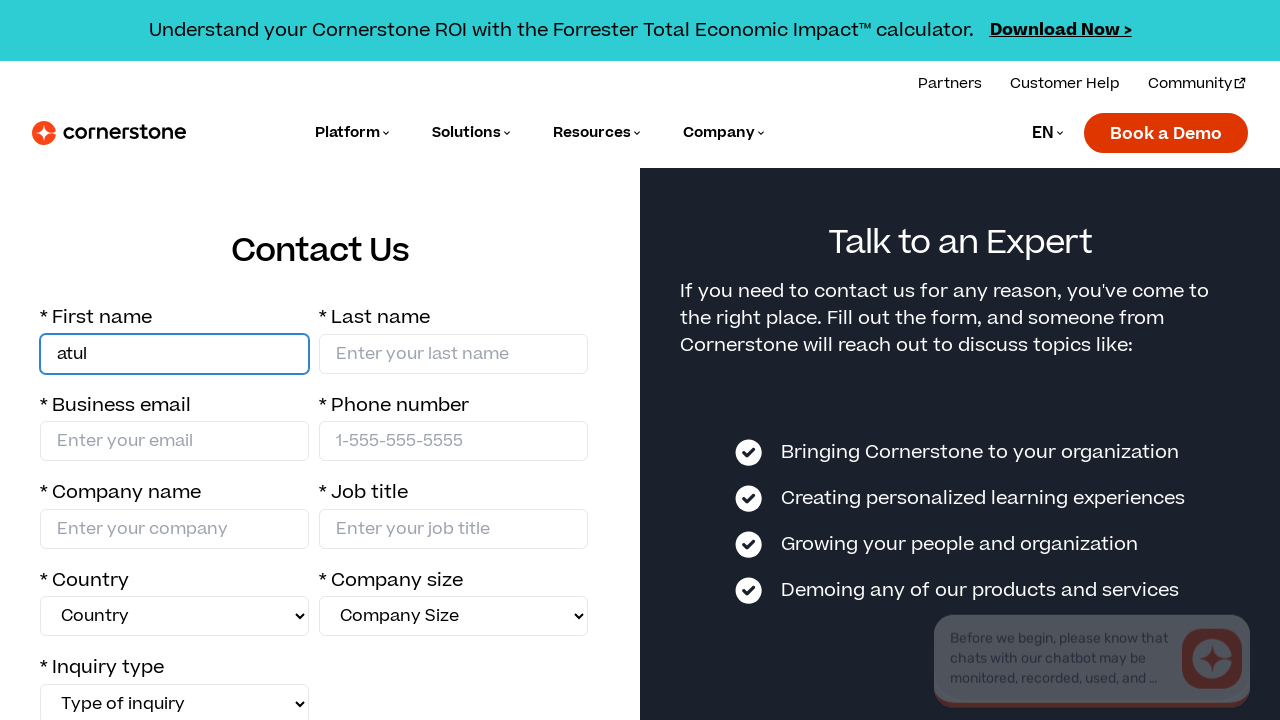

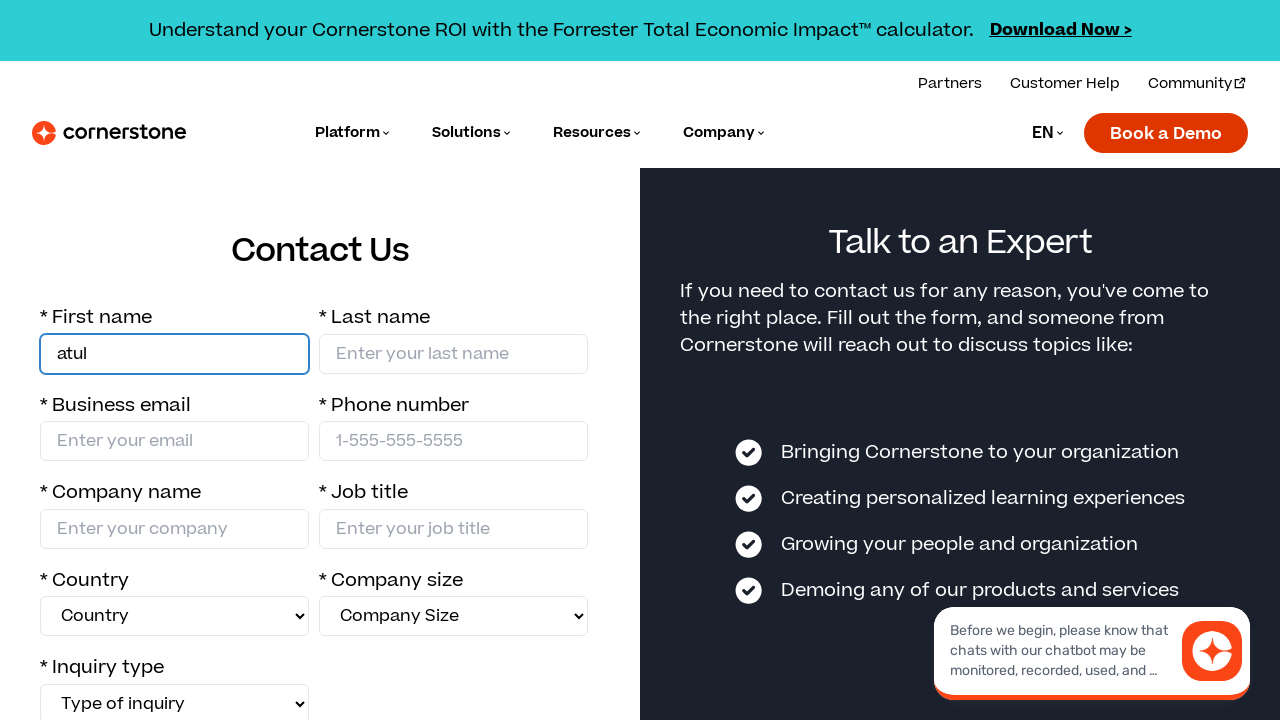